Simple browser test that navigates to the ToTheNew company website and verifies the page loads successfully.

Starting URL: https://www.tothenew.com/

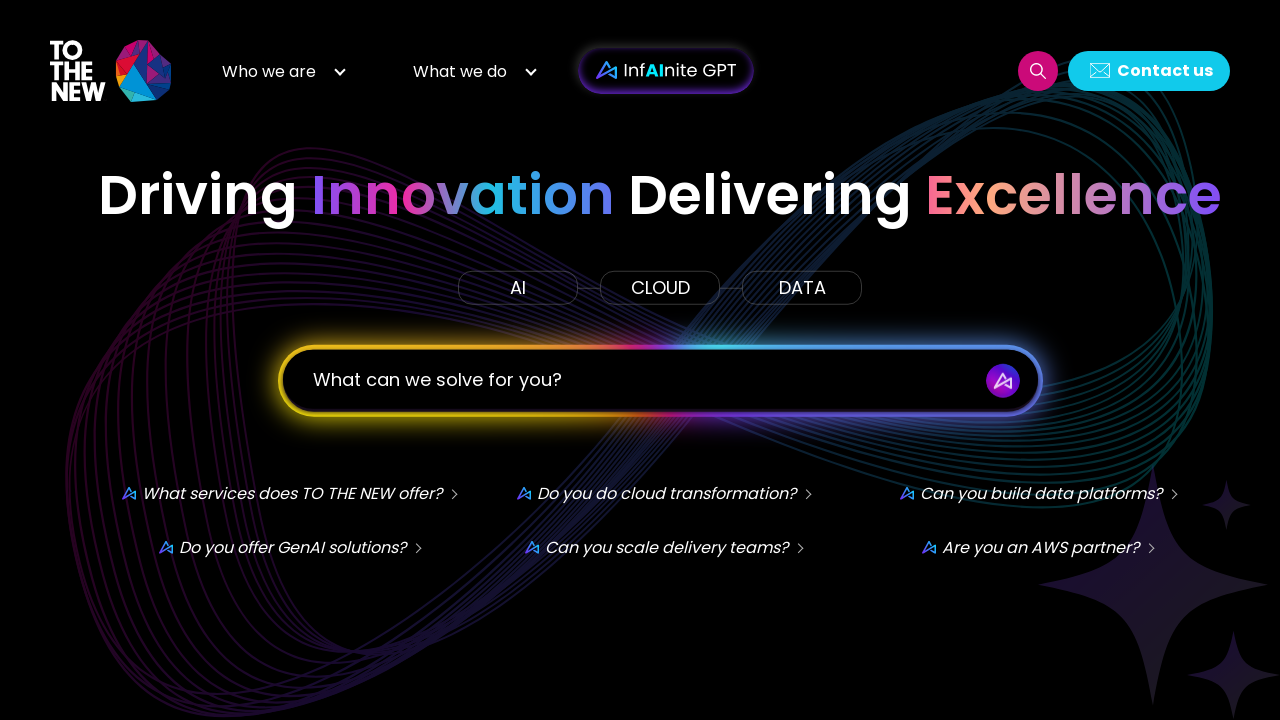

Waited for DOM content to load
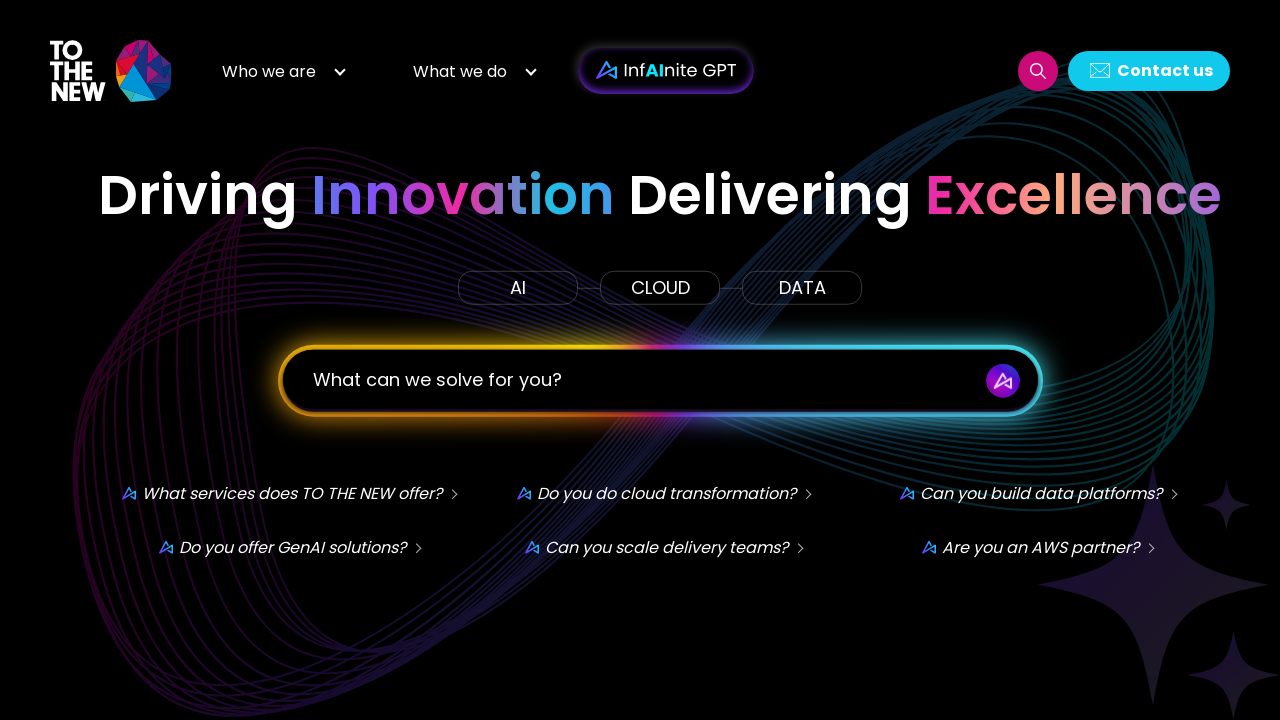

Verified body element is present on ToTheNew website
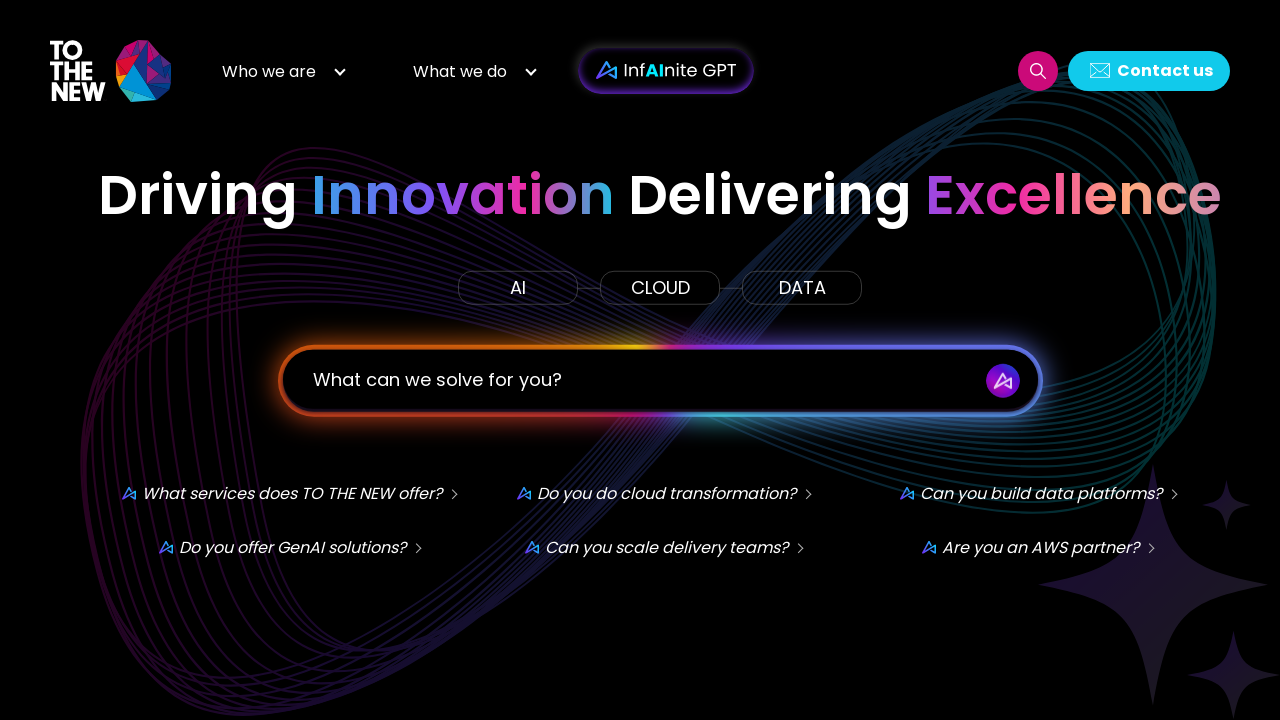

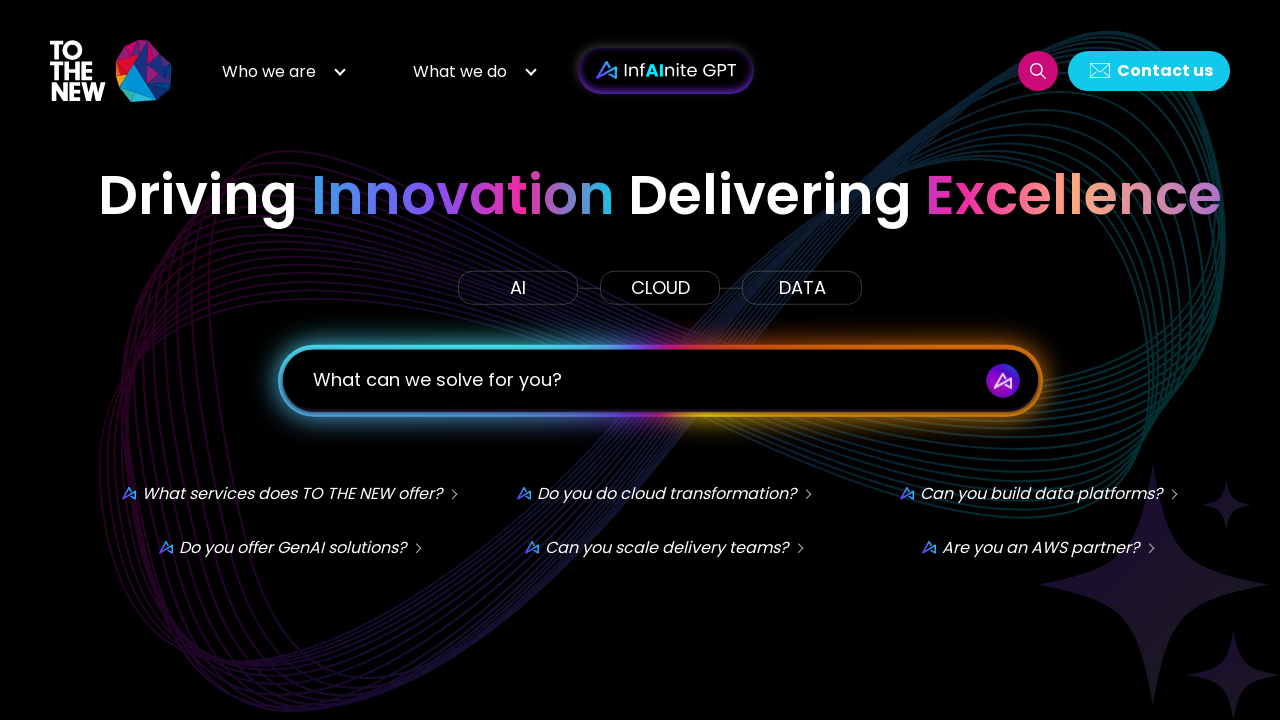